Tests the API links page on demoqa.com by clicking the "Created" link and verifying the API response shows status 201

Starting URL: https://demoqa.com/links

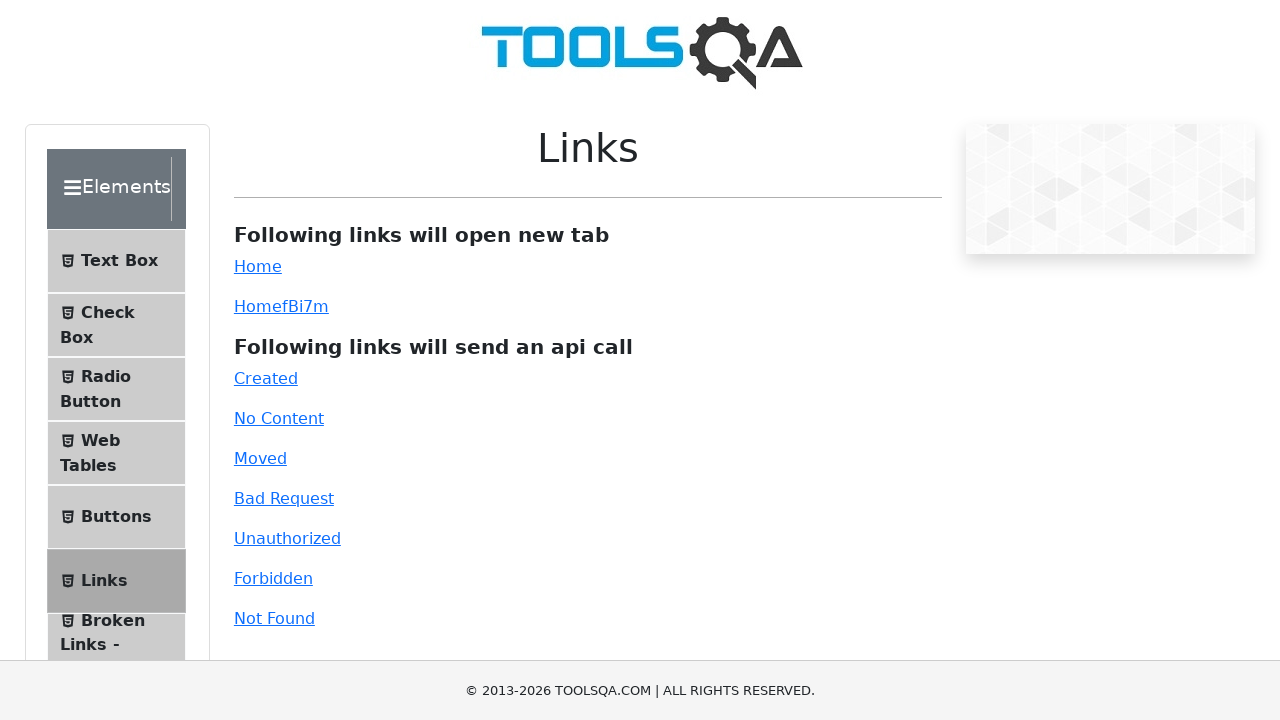

Waited for API links page header to load
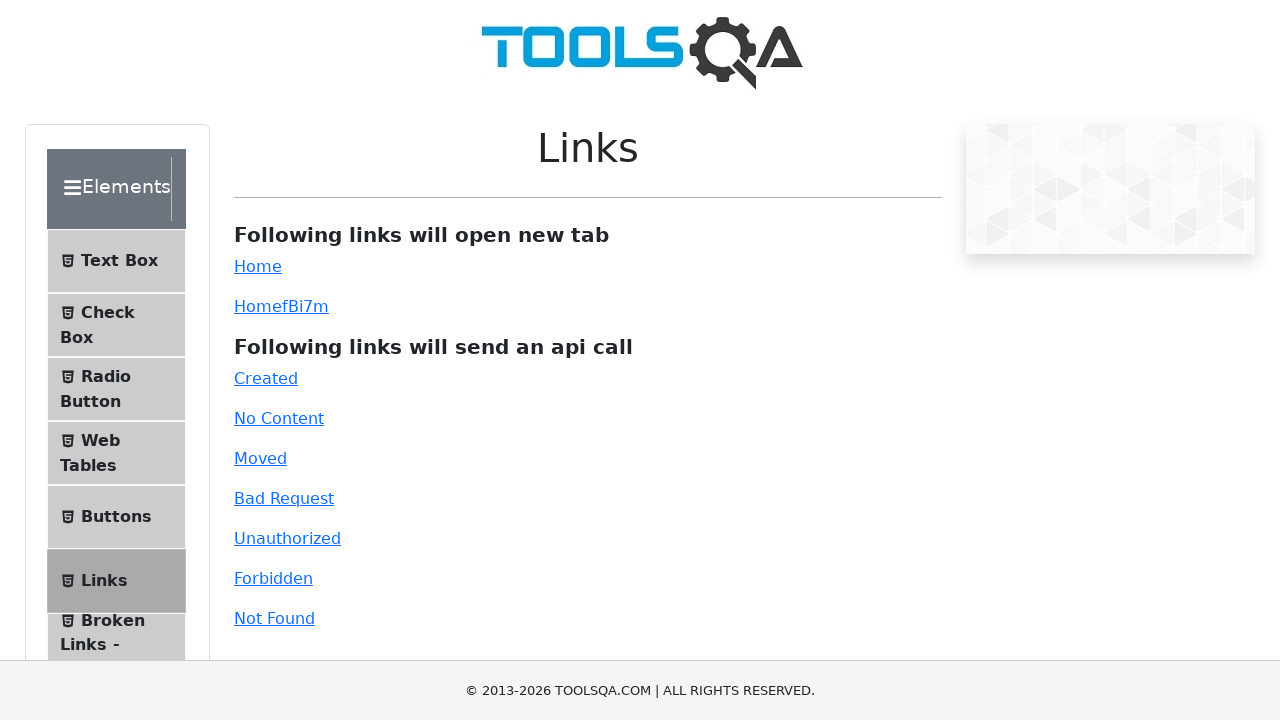

Clicked the 'Created' link at (266, 378) on #created
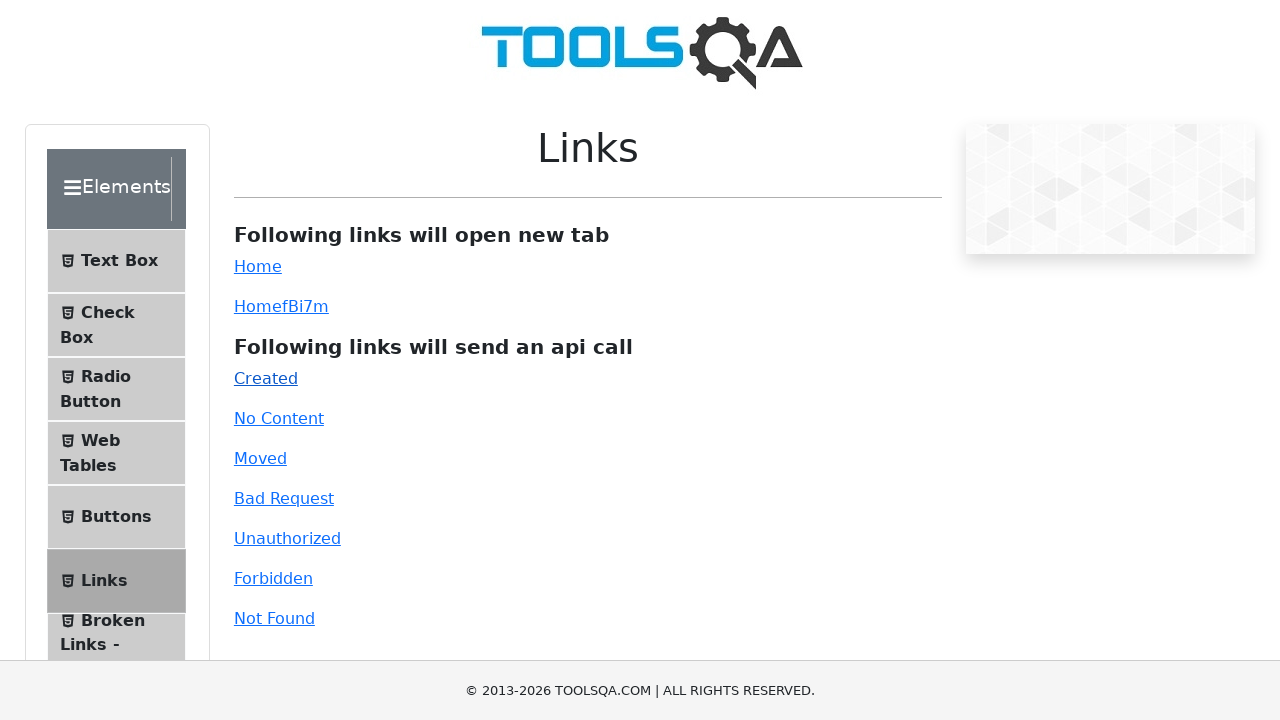

API response with status 201 appeared
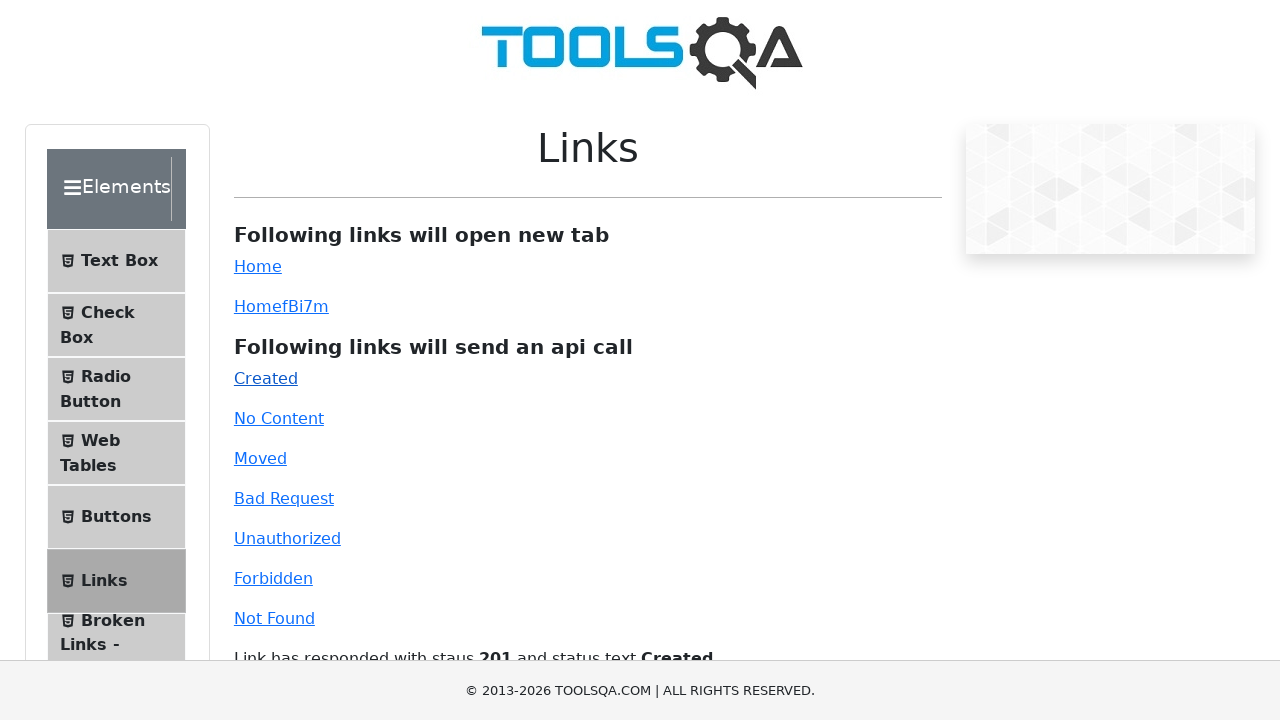

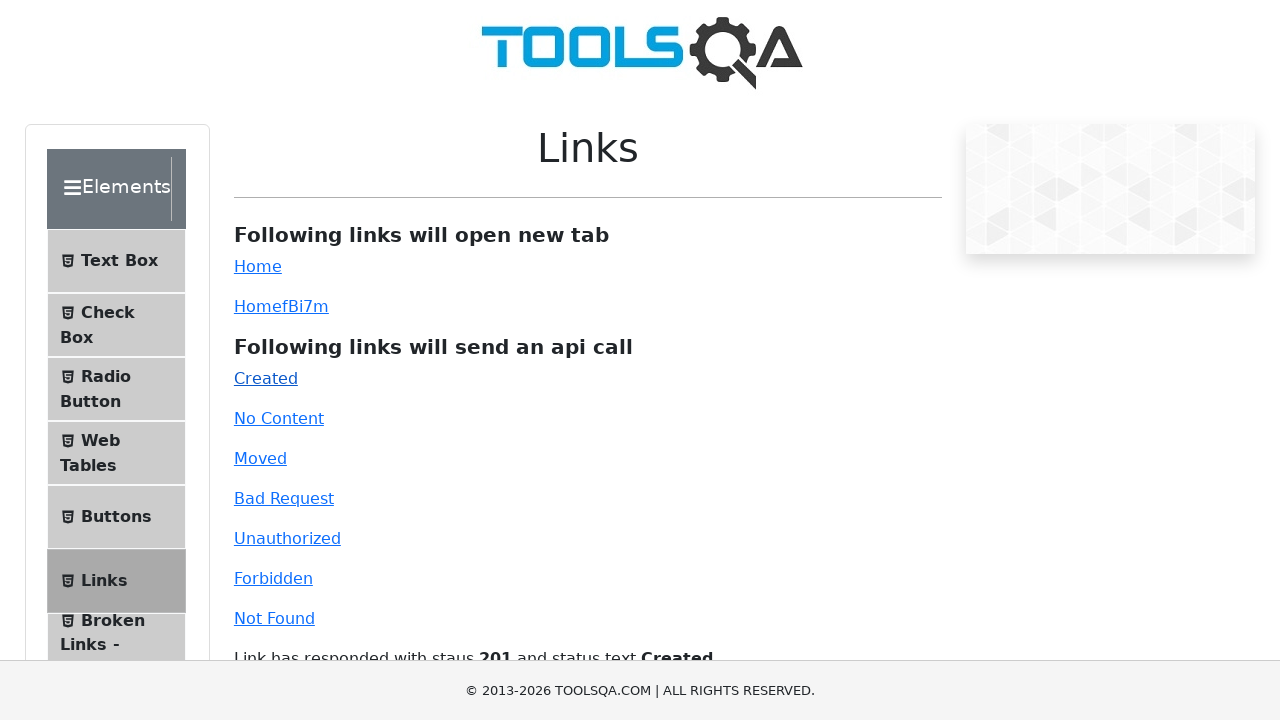